Navigates to RedBus homepage and takes a screenshot of the page

Starting URL: https://www.redbus.in/

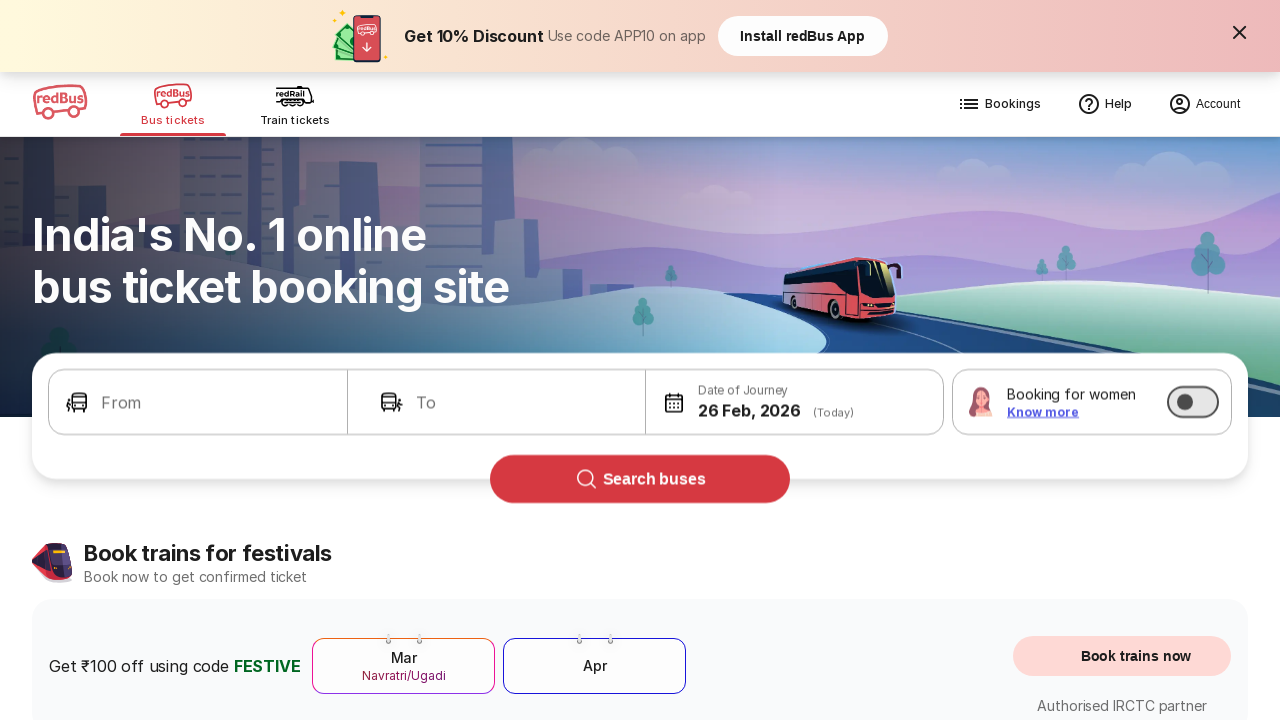

Waited for page to reach networkidle state
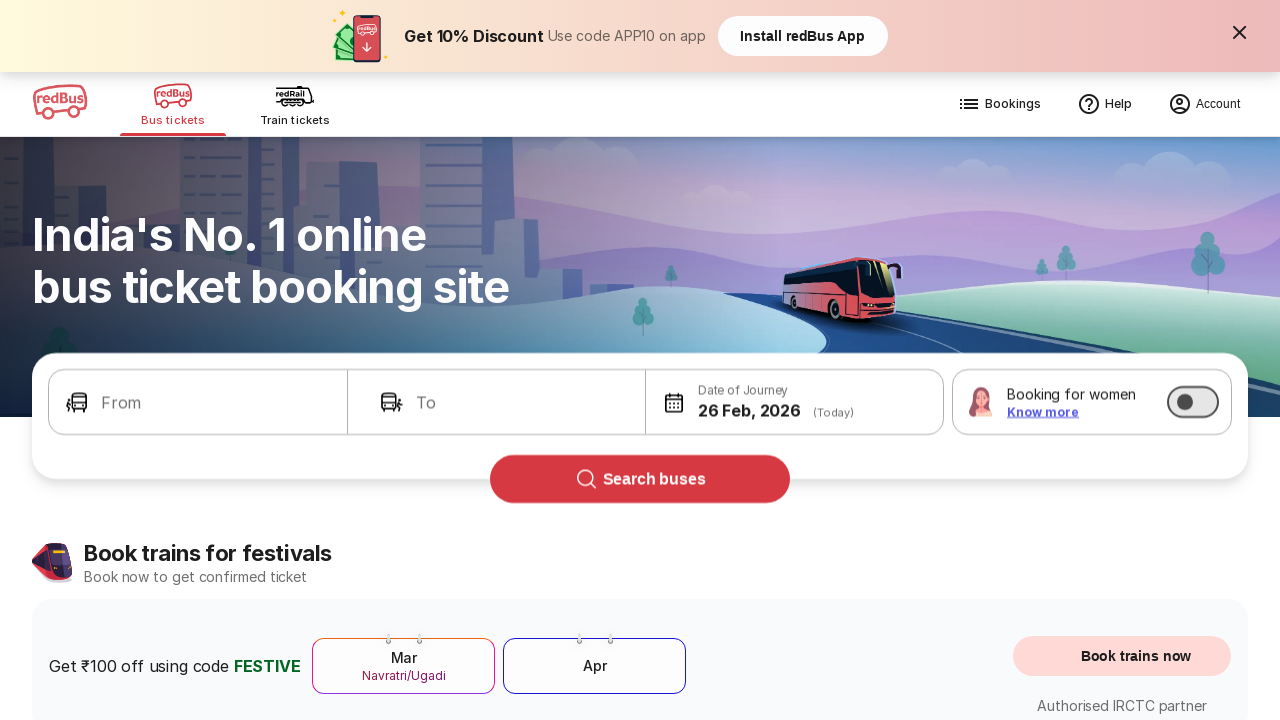

Waited 3 seconds for page to fully render
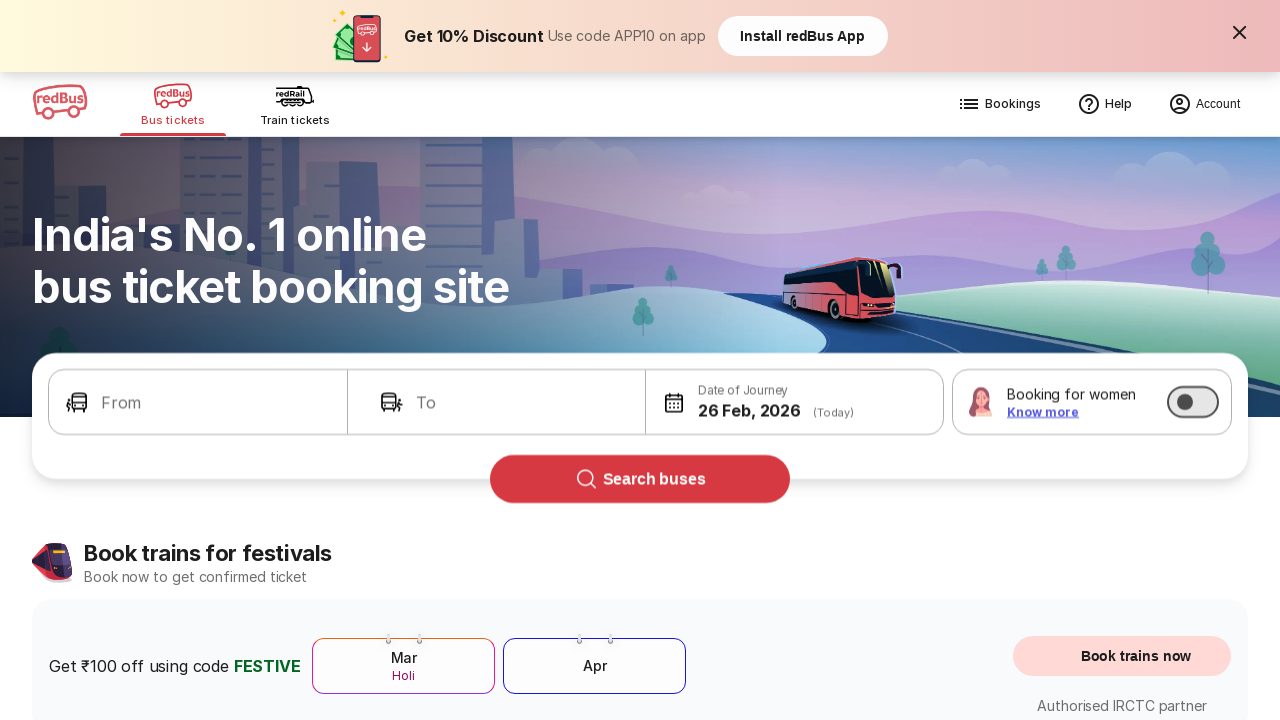

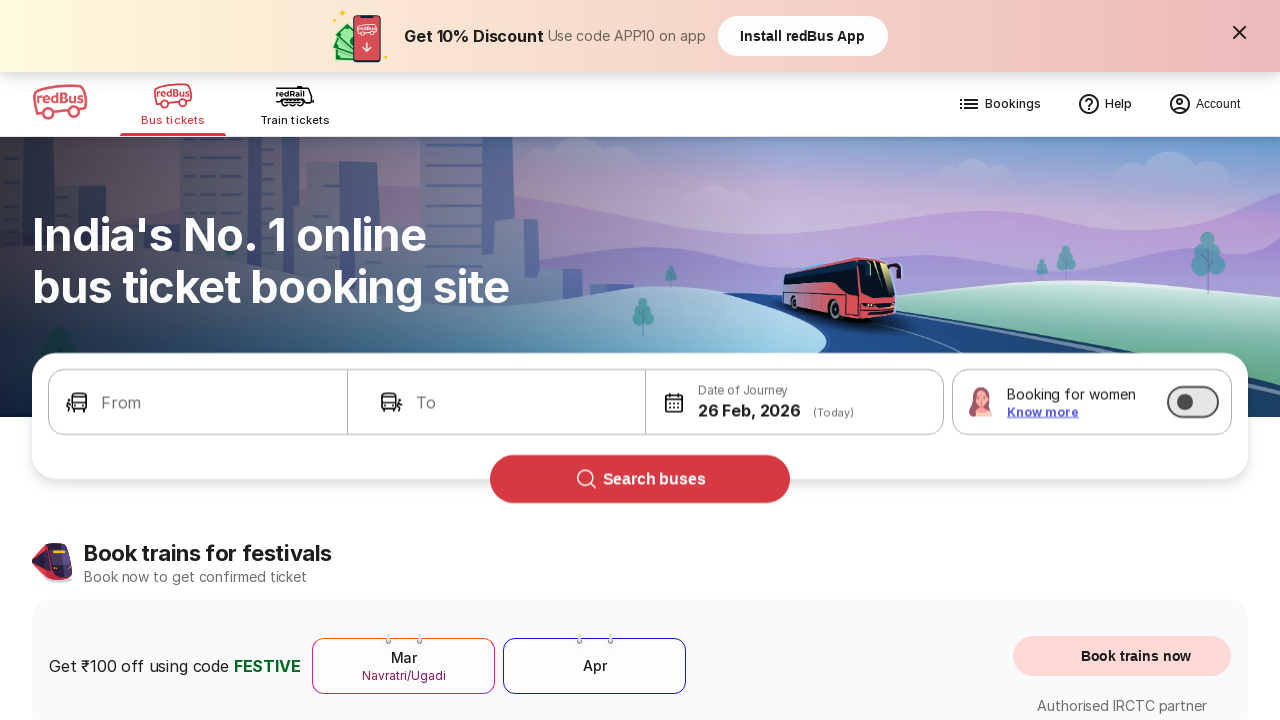